Tests drag and drop functionality on jQuery UI's draggable demo by dragging an element 50 pixels in both x and y directions

Starting URL: https://jqueryui.com/draggable/

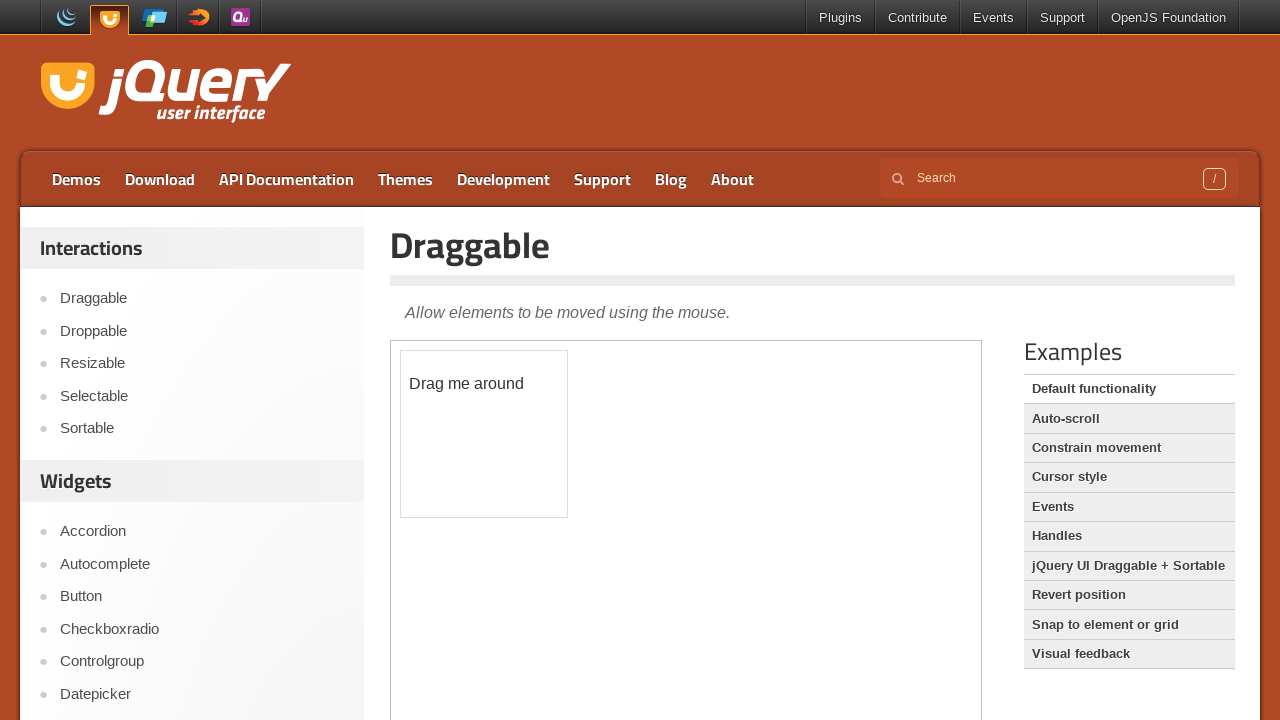

Located the demo iframe
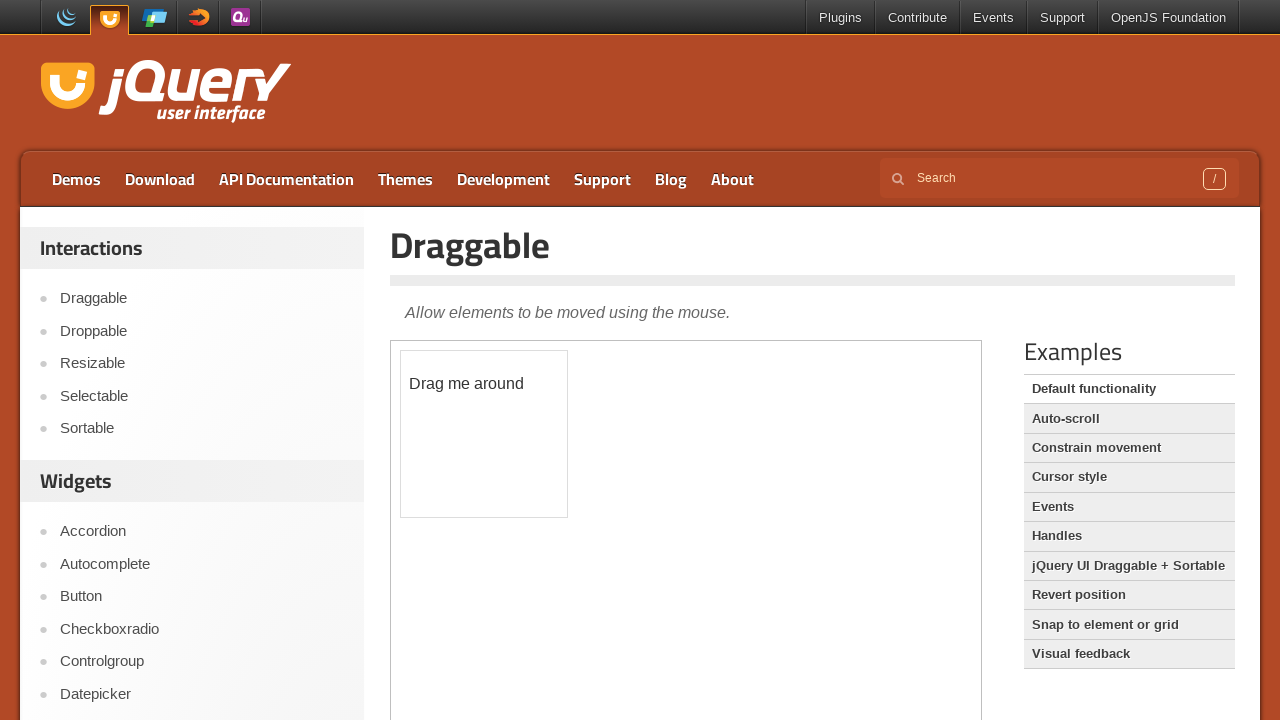

Located the draggable element
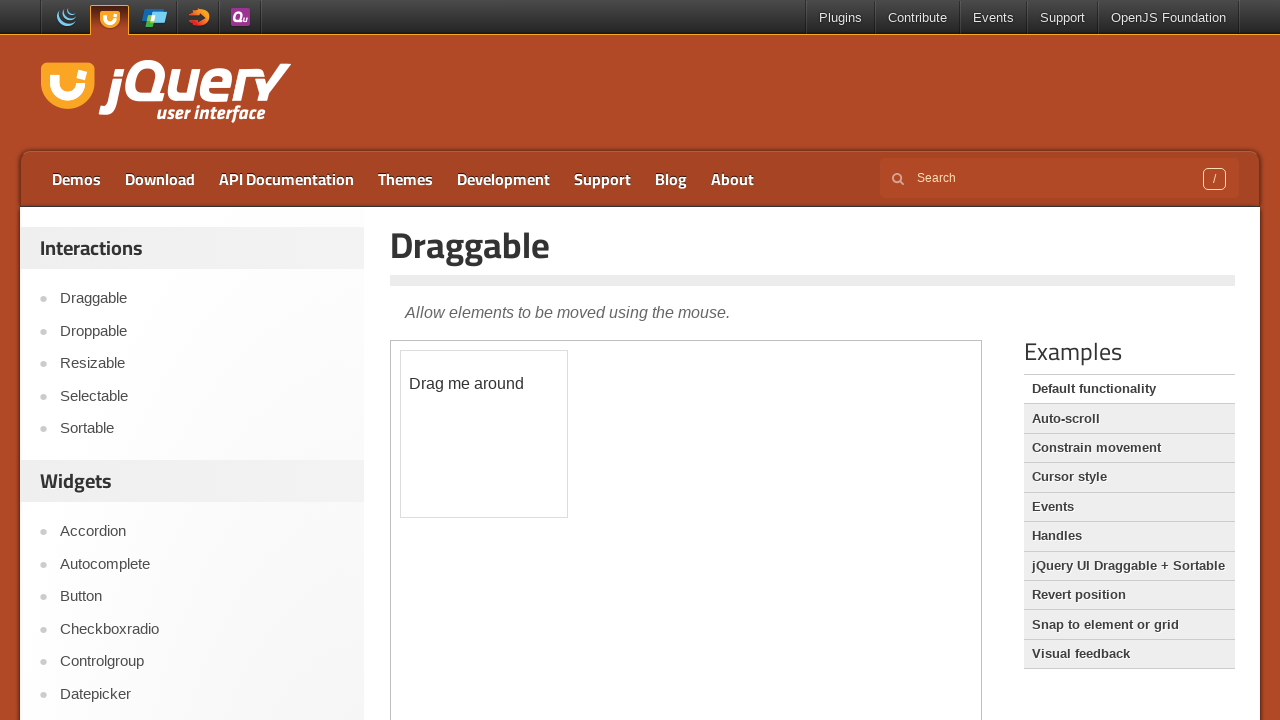

Draggable element is now visible
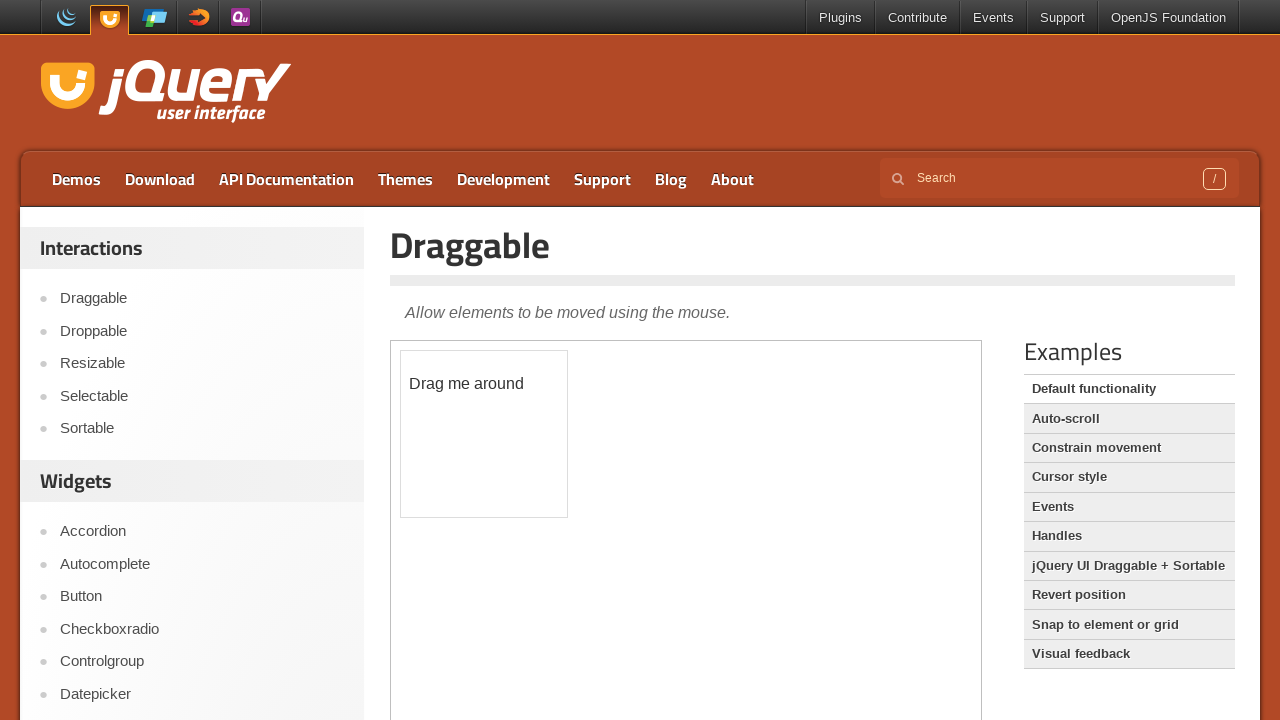

Retrieved bounding box of draggable element
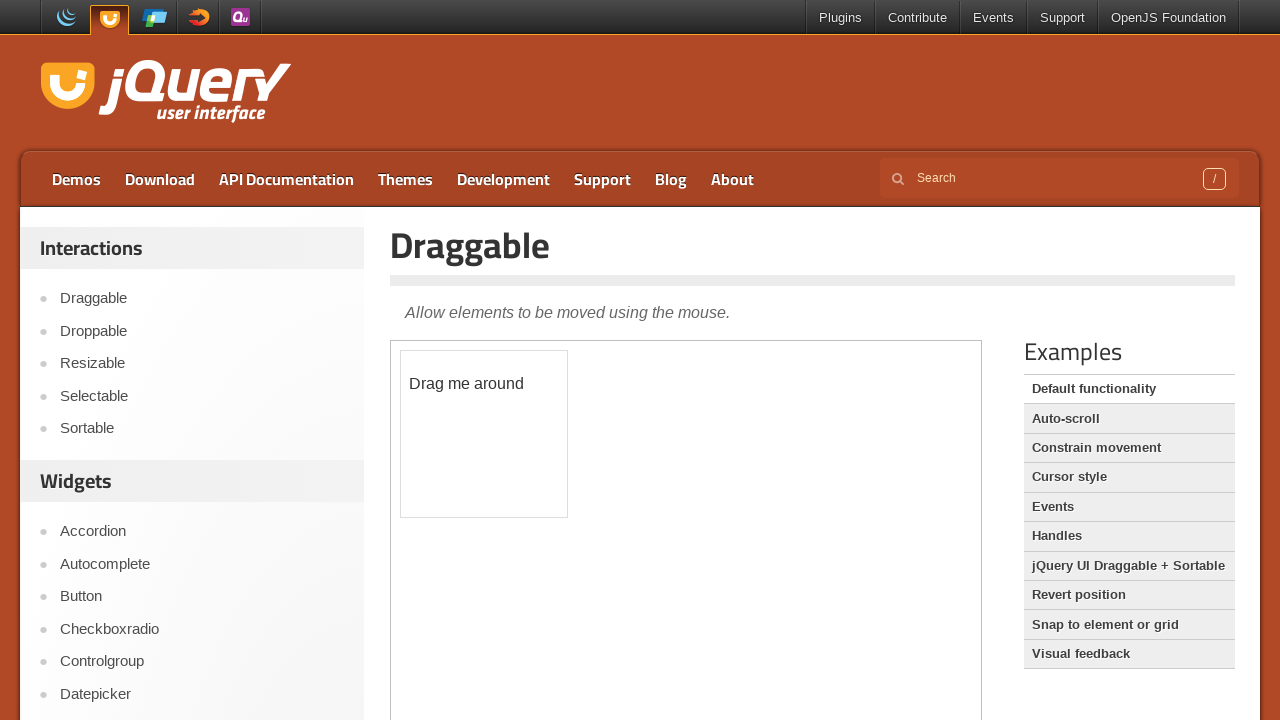

Moved mouse to center of draggable element at (484, 434)
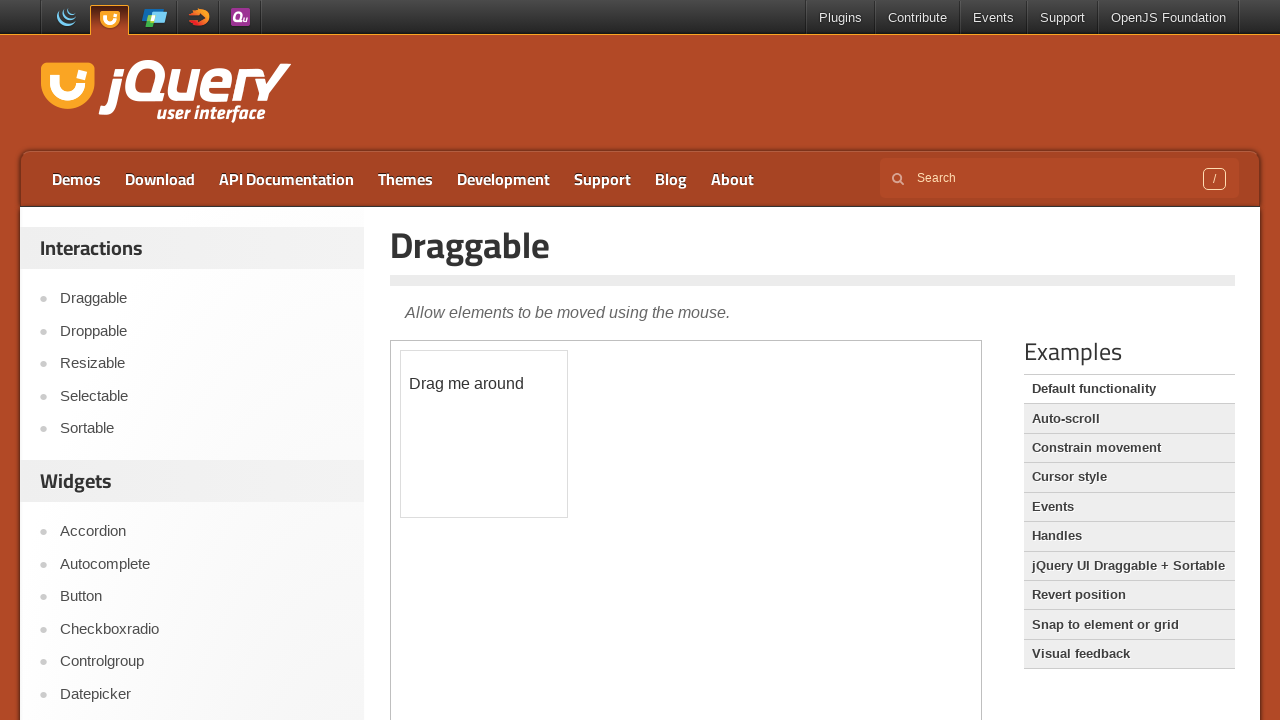

Pressed mouse button down at (484, 434)
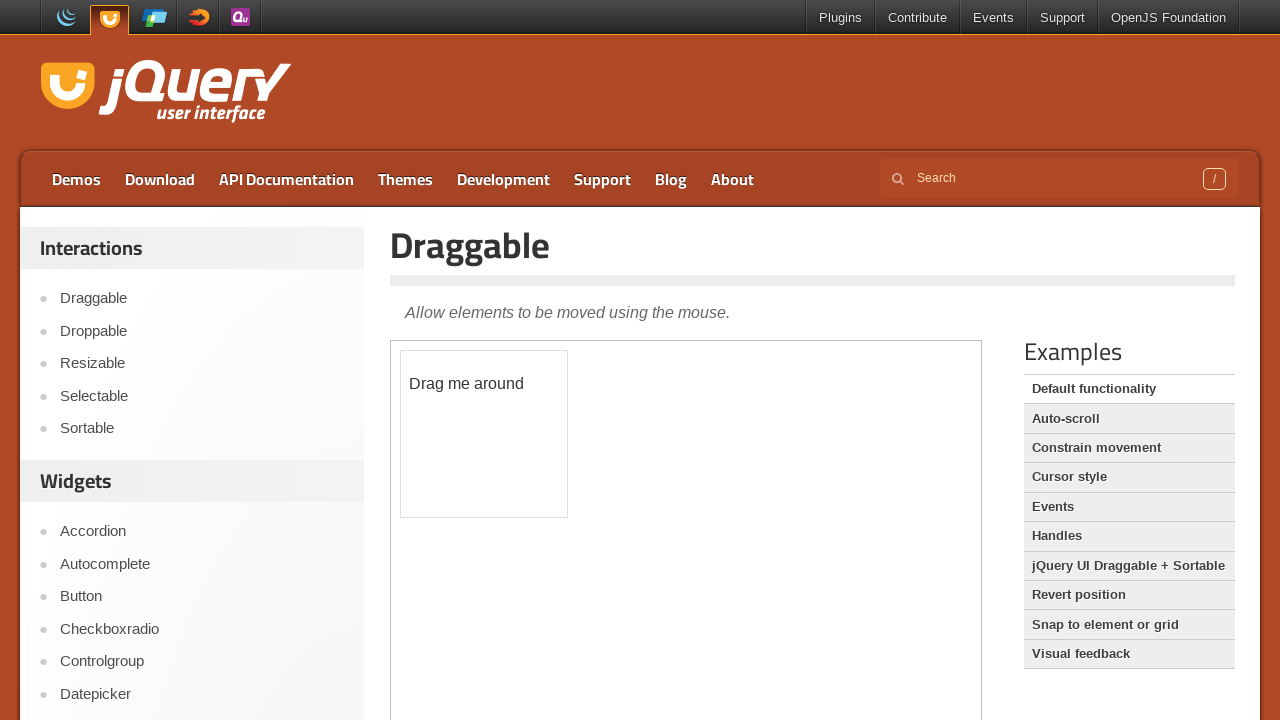

Dragged element 50 pixels right and 50 pixels down at (534, 484)
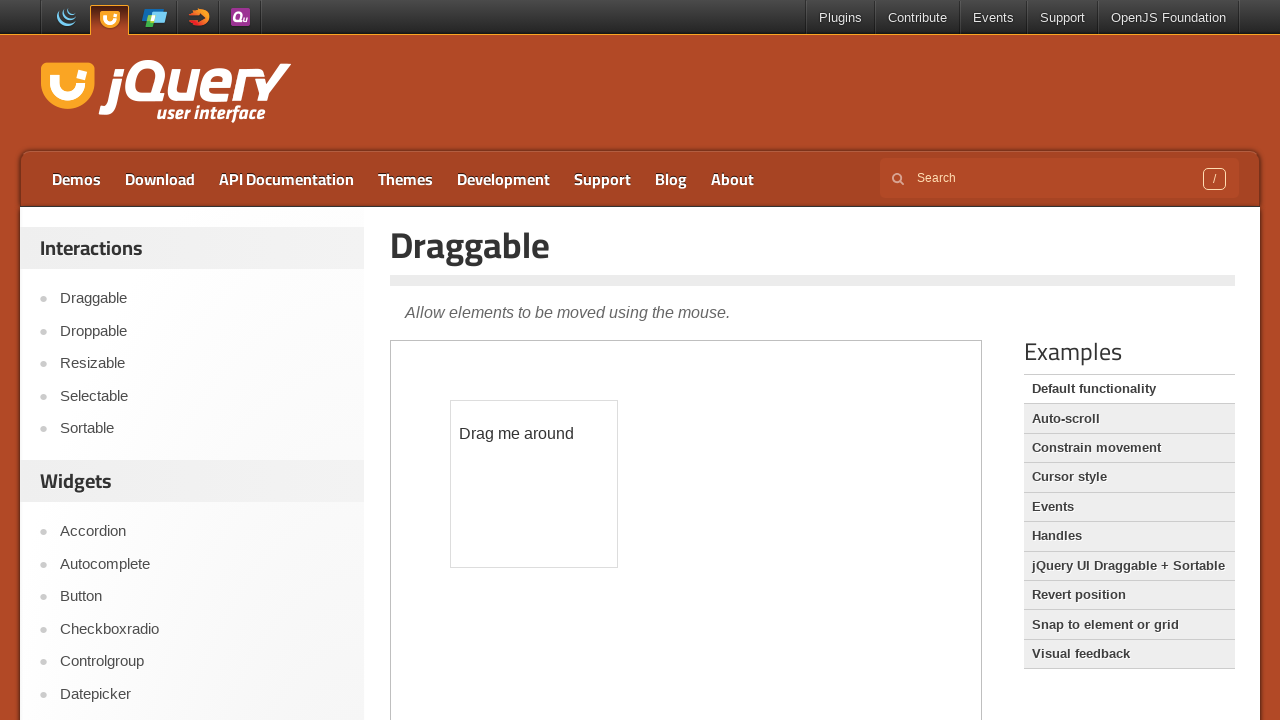

Released mouse button to complete drag operation at (534, 484)
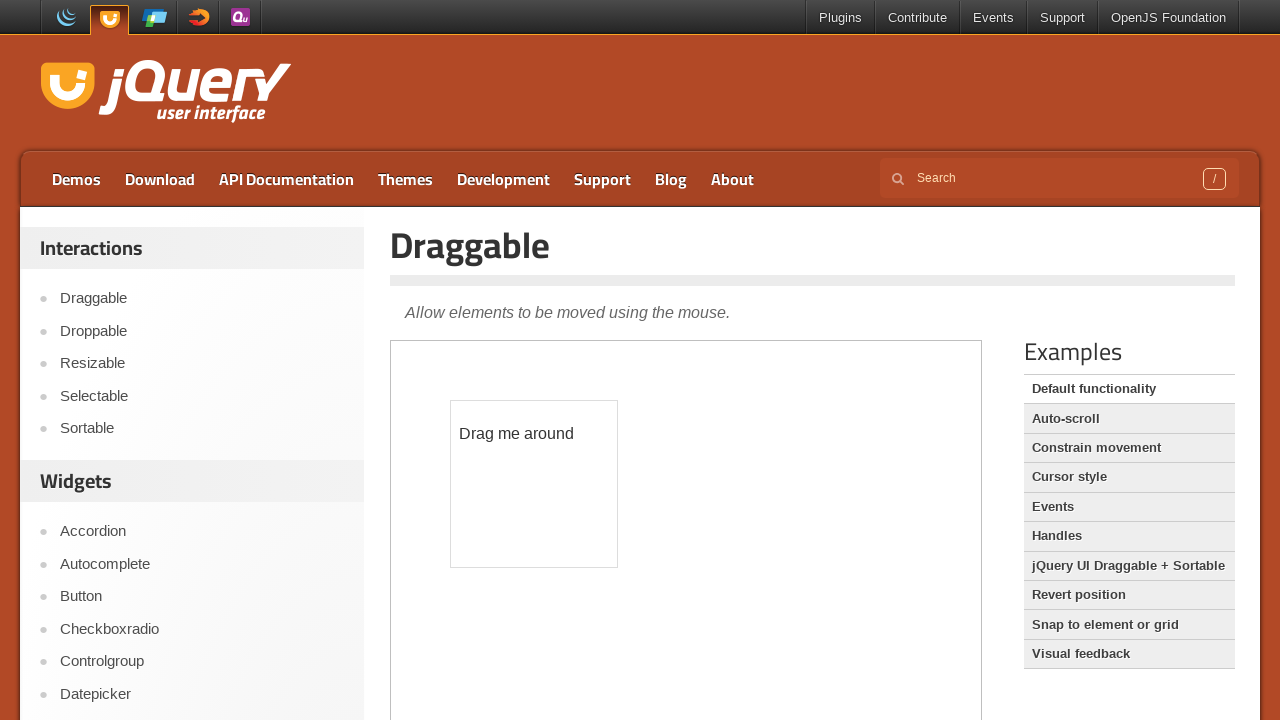

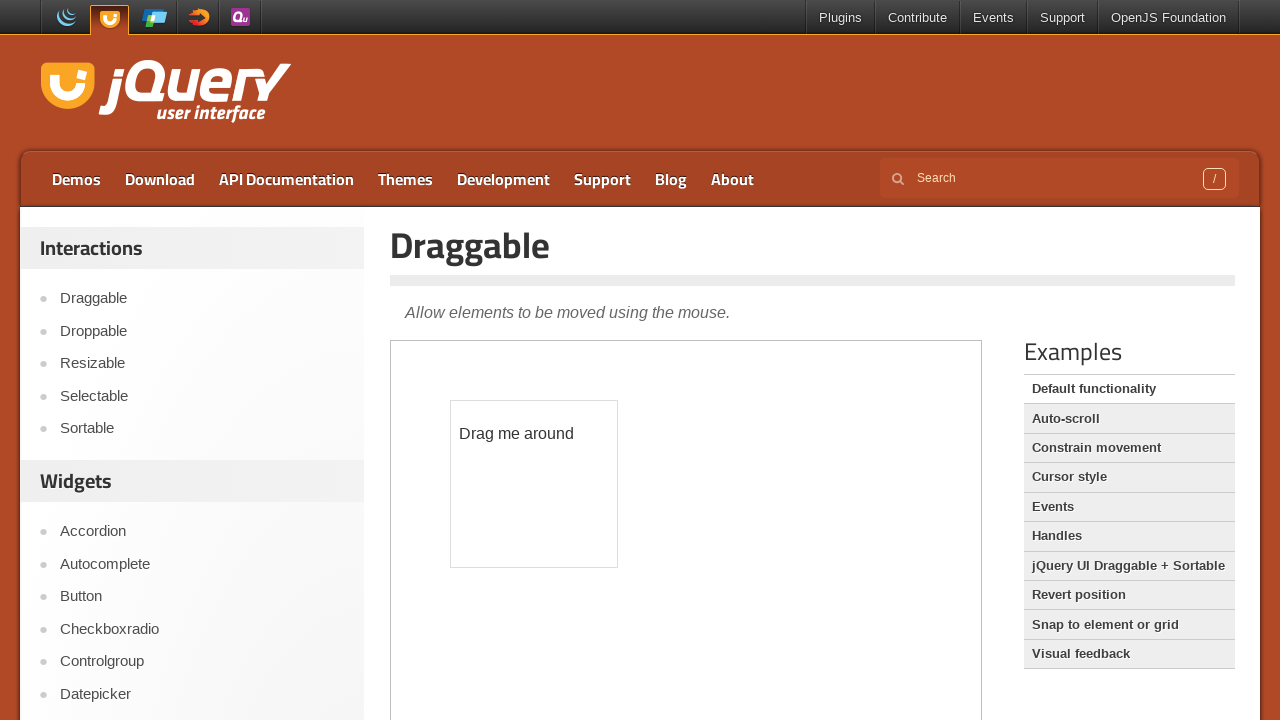